Tests JavaScript alert handling by clicking on the "Alert with OK & Cancel" tab, triggering a confirm dialog, and accepting it.

Starting URL: https://demo.automationtesting.in/Alerts.html

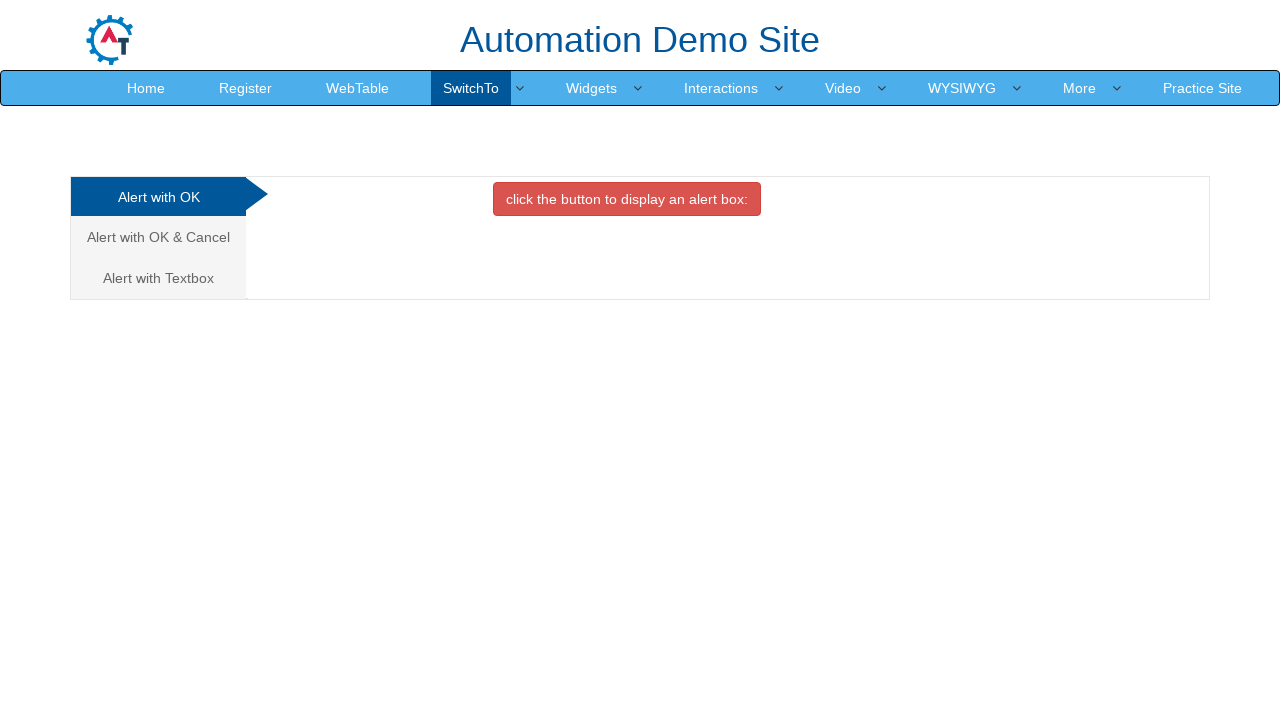

Clicked on 'Alert with OK & Cancel' tab at (158, 237) on xpath=//a[text()='Alert with OK & Cancel ']
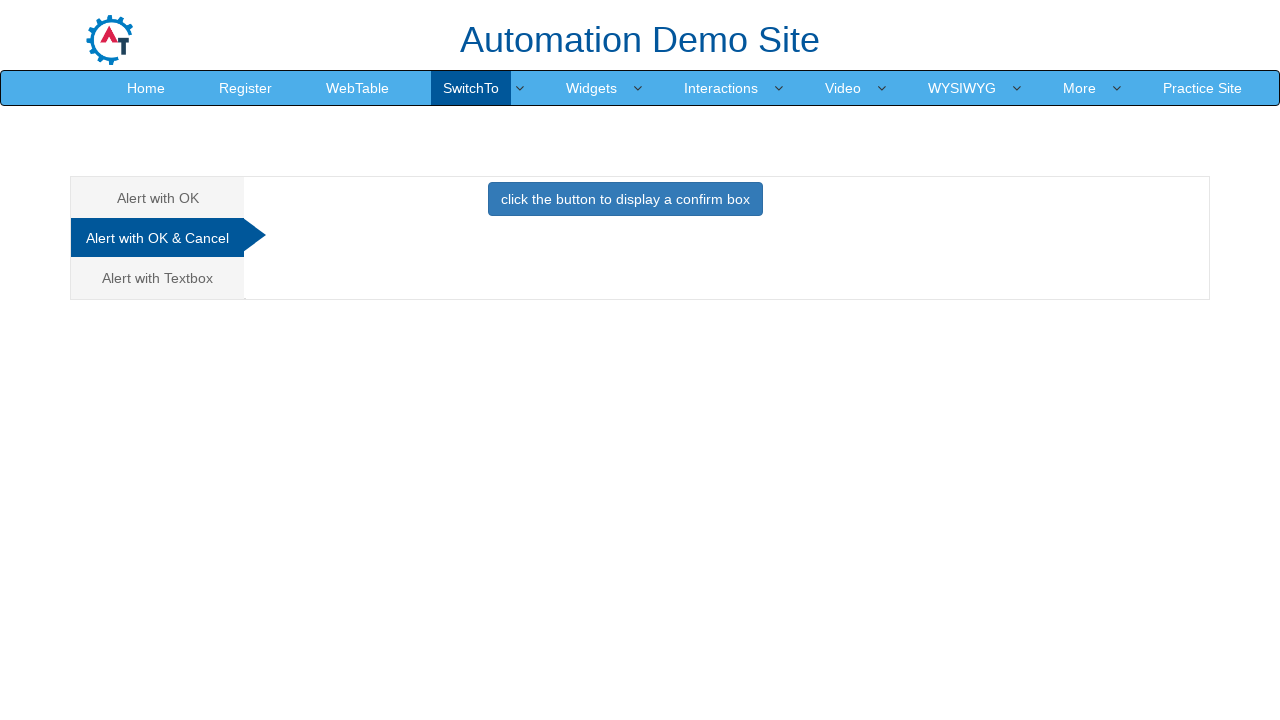

Clicked button to trigger confirm dialog at (625, 199) on xpath=//button[@onclick='confirmbox()']
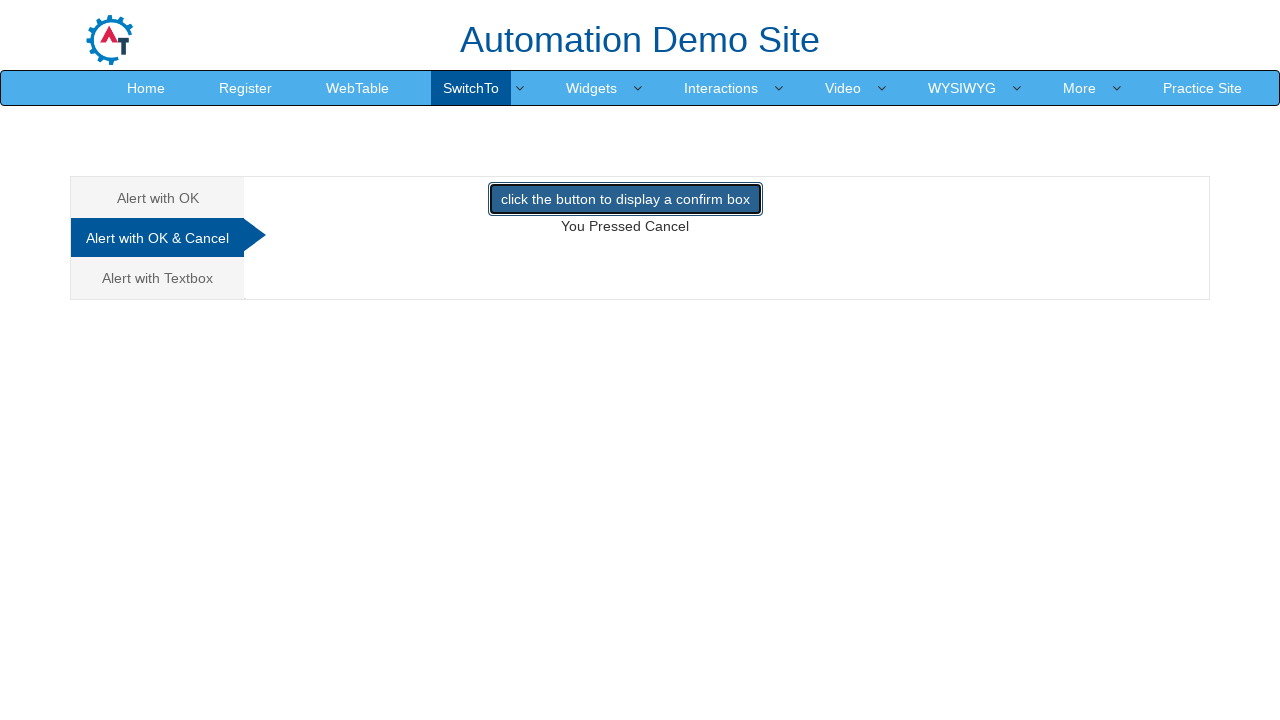

Set up dialog handler to accept confirm dialogs
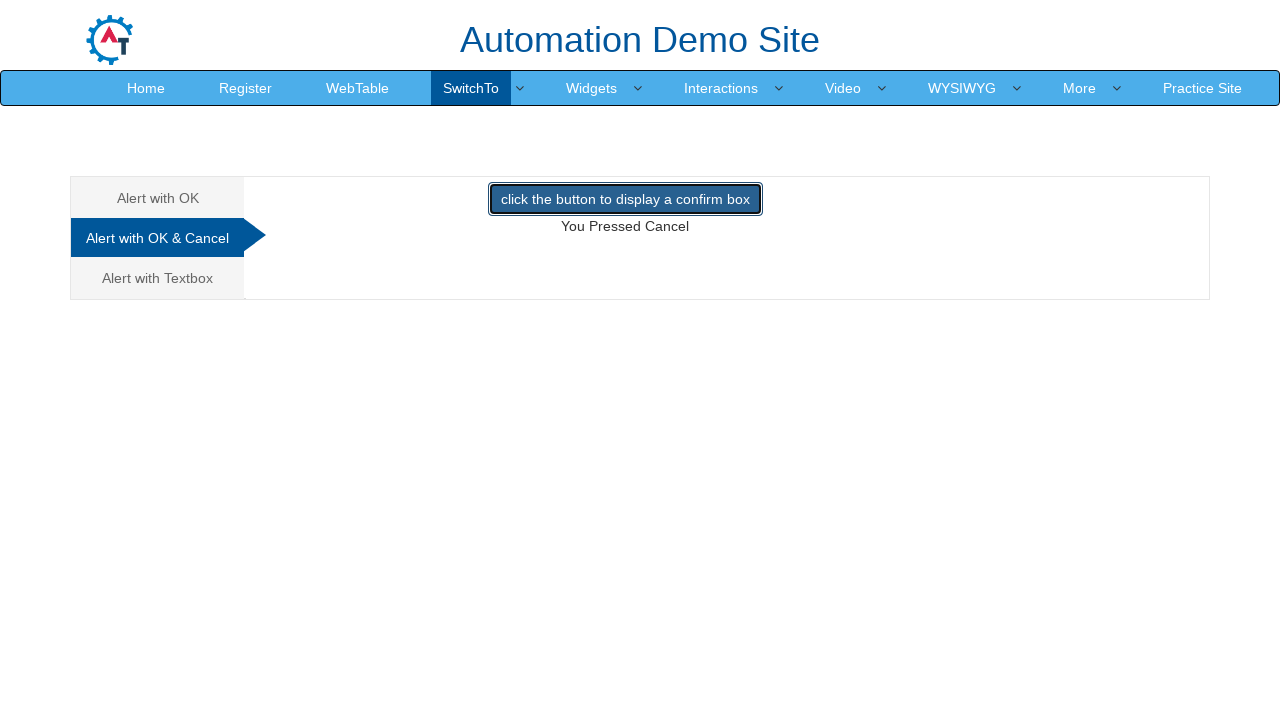

Clicked button to trigger confirm dialog with handler active at (625, 199) on xpath=//button[@onclick='confirmbox()']
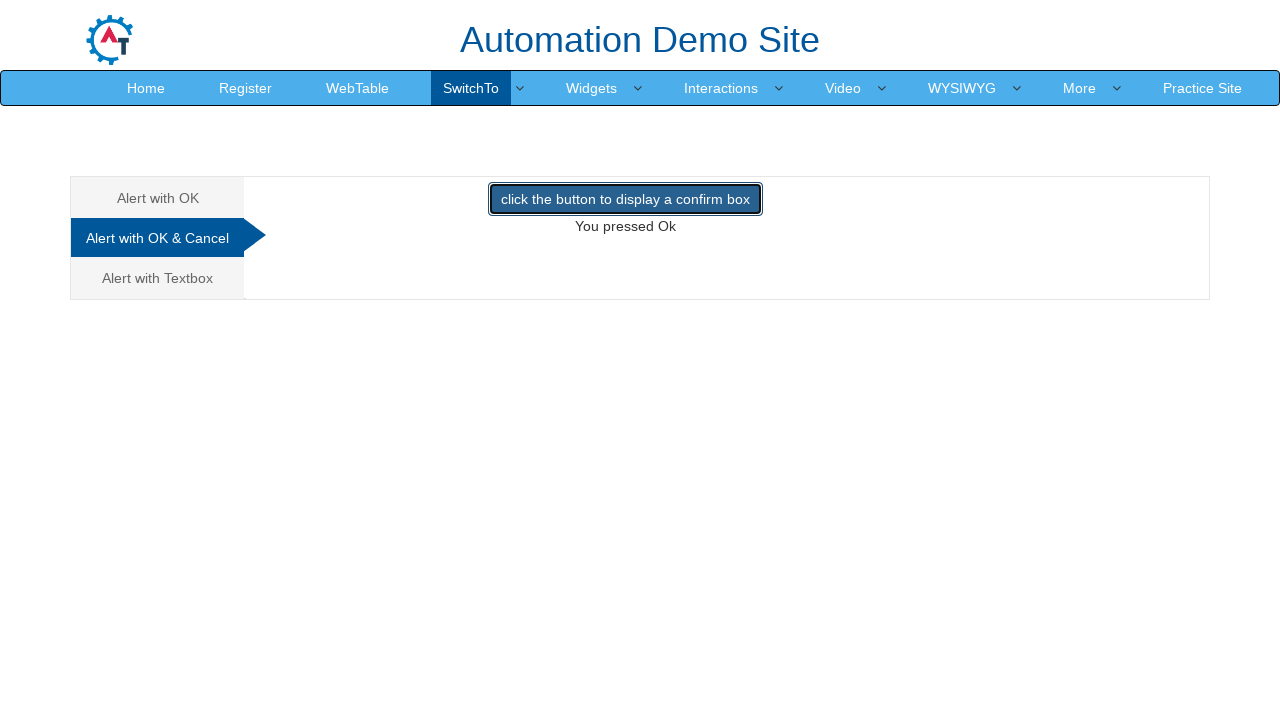

Waited for dialog to be processed
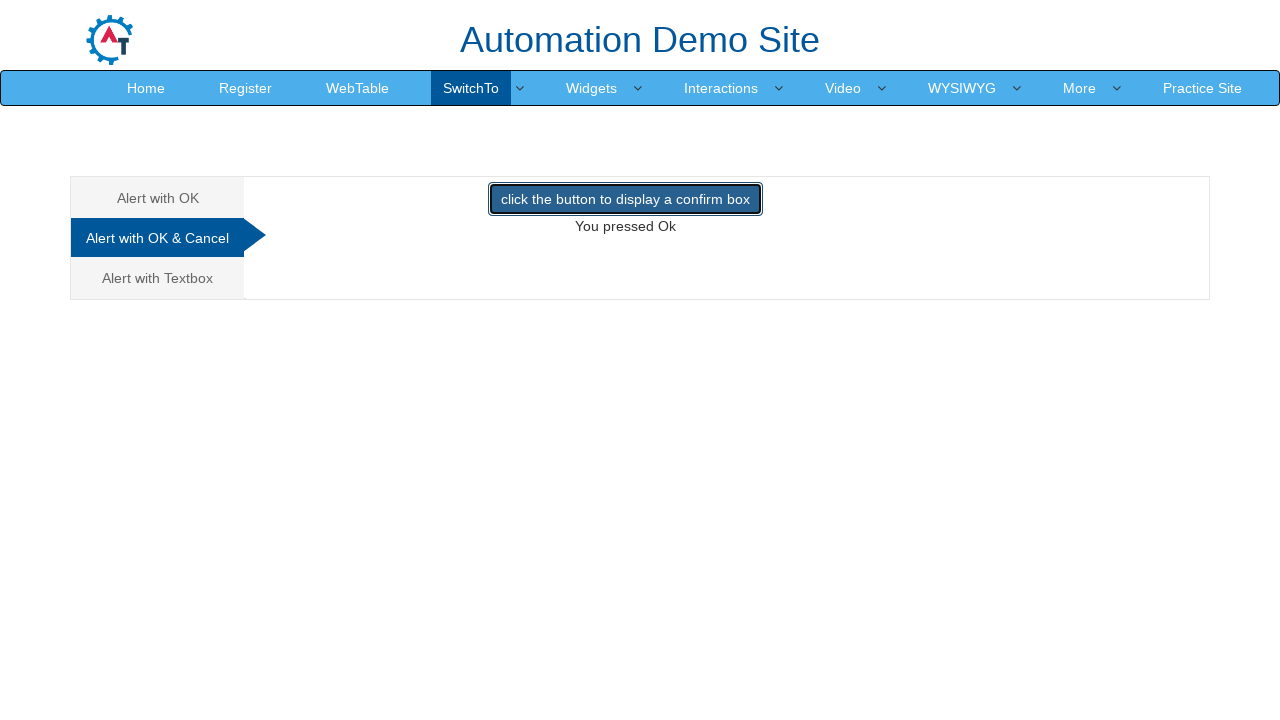

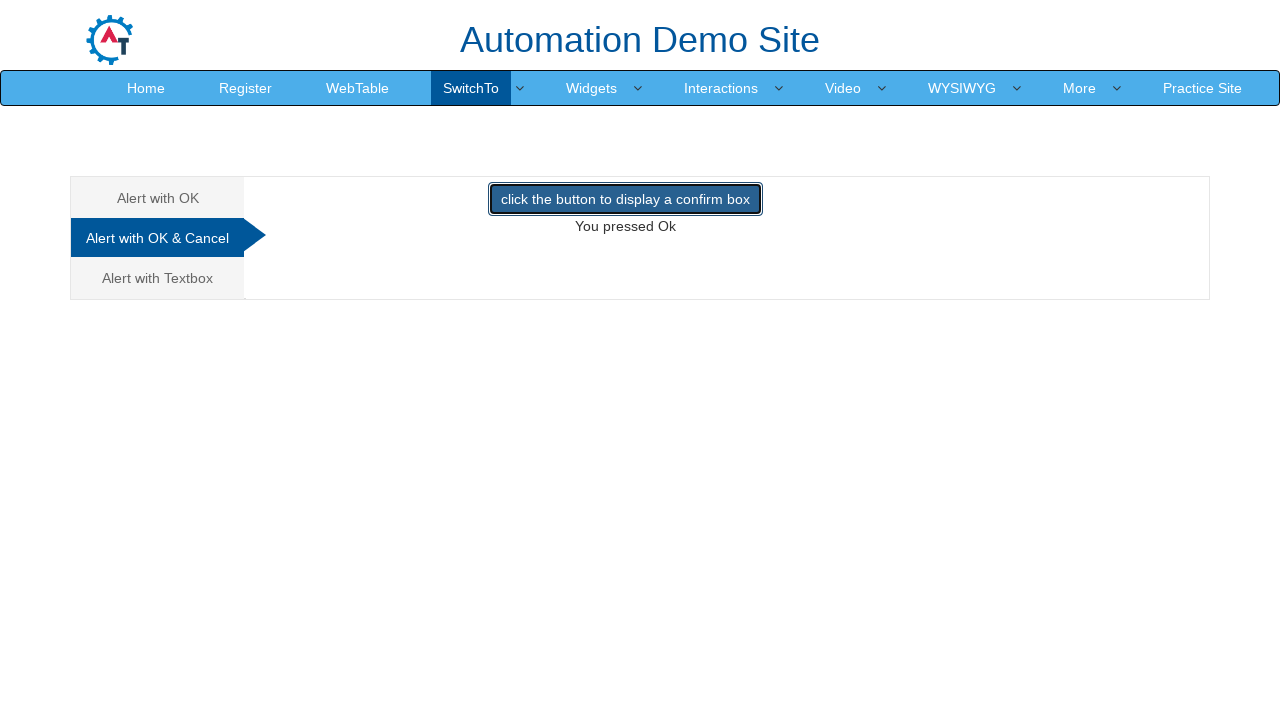